Navigates to GitHub's homepage and verifies the page loads by checking that the title is present

Starting URL: https://github.com

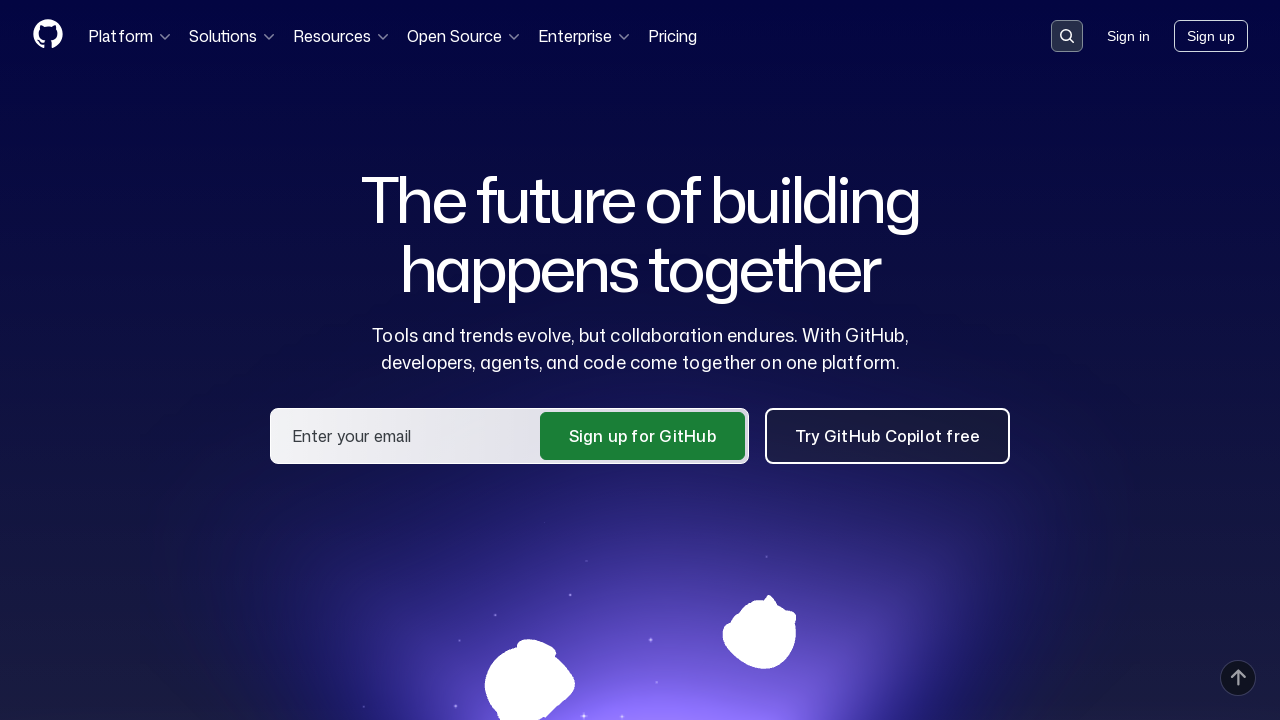

Navigated to GitHub homepage
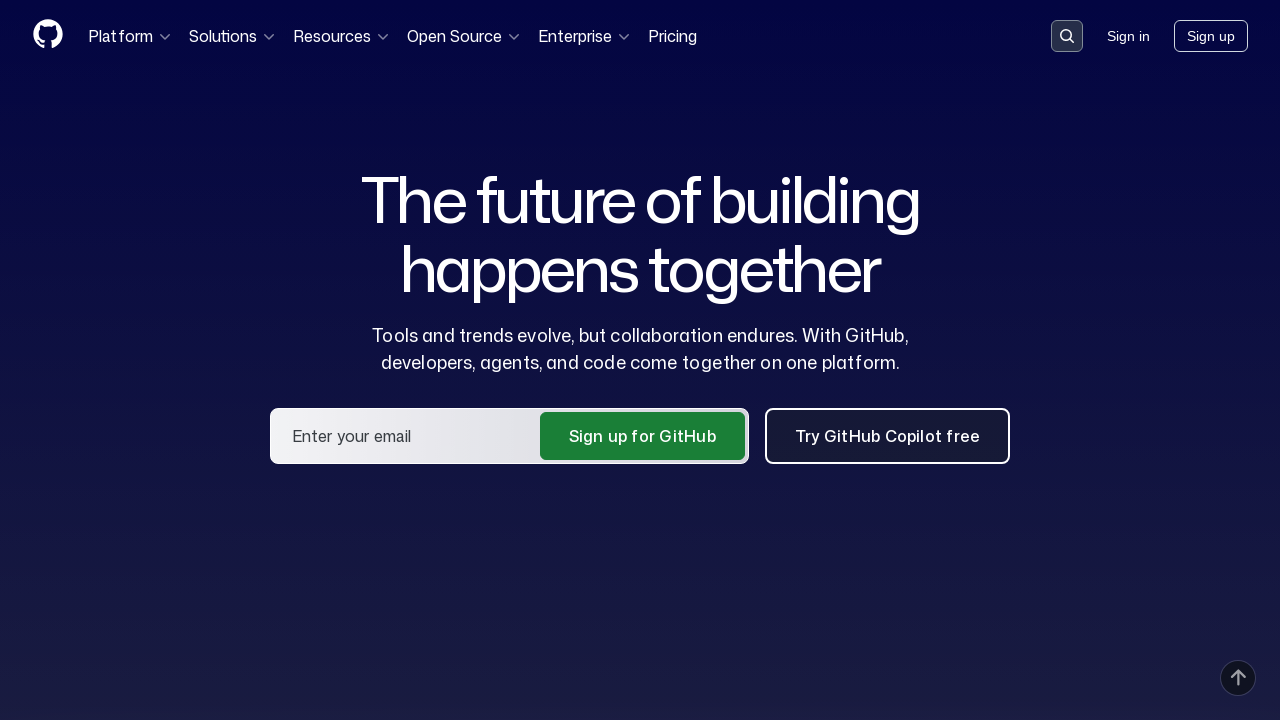

Page fully loaded (domcontentloaded state)
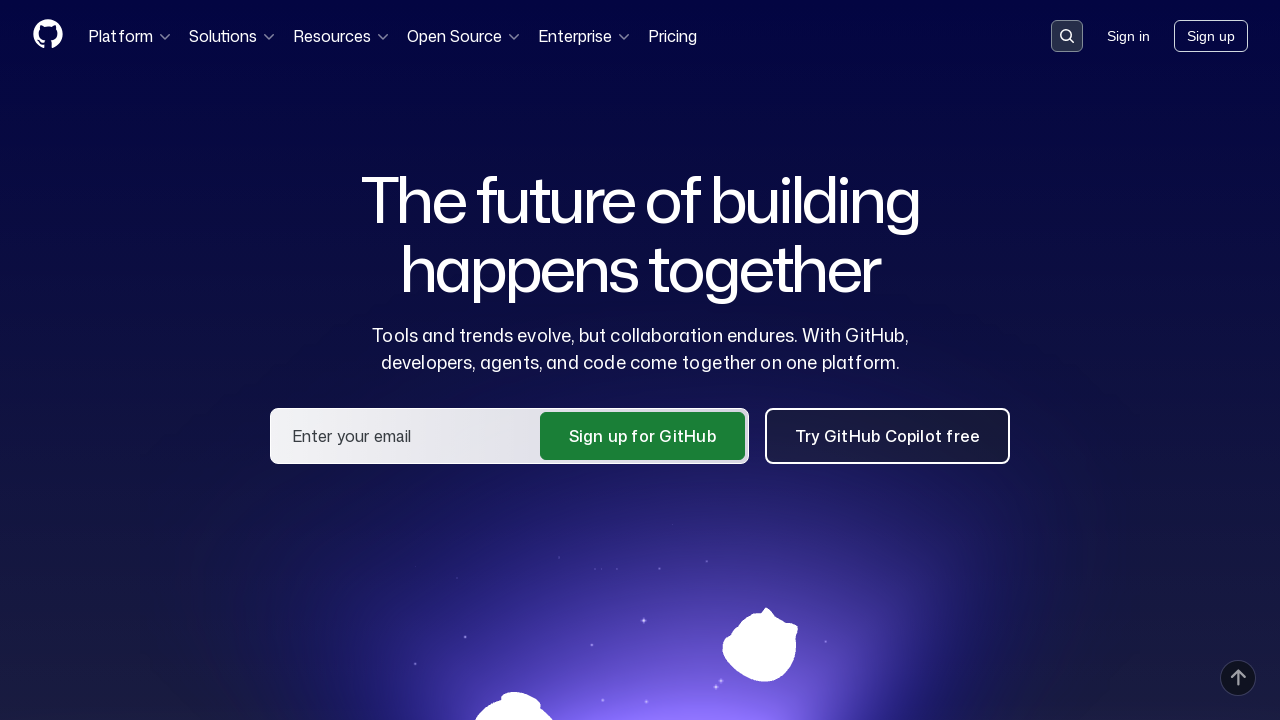

Verified that page title contains 'GitHub'
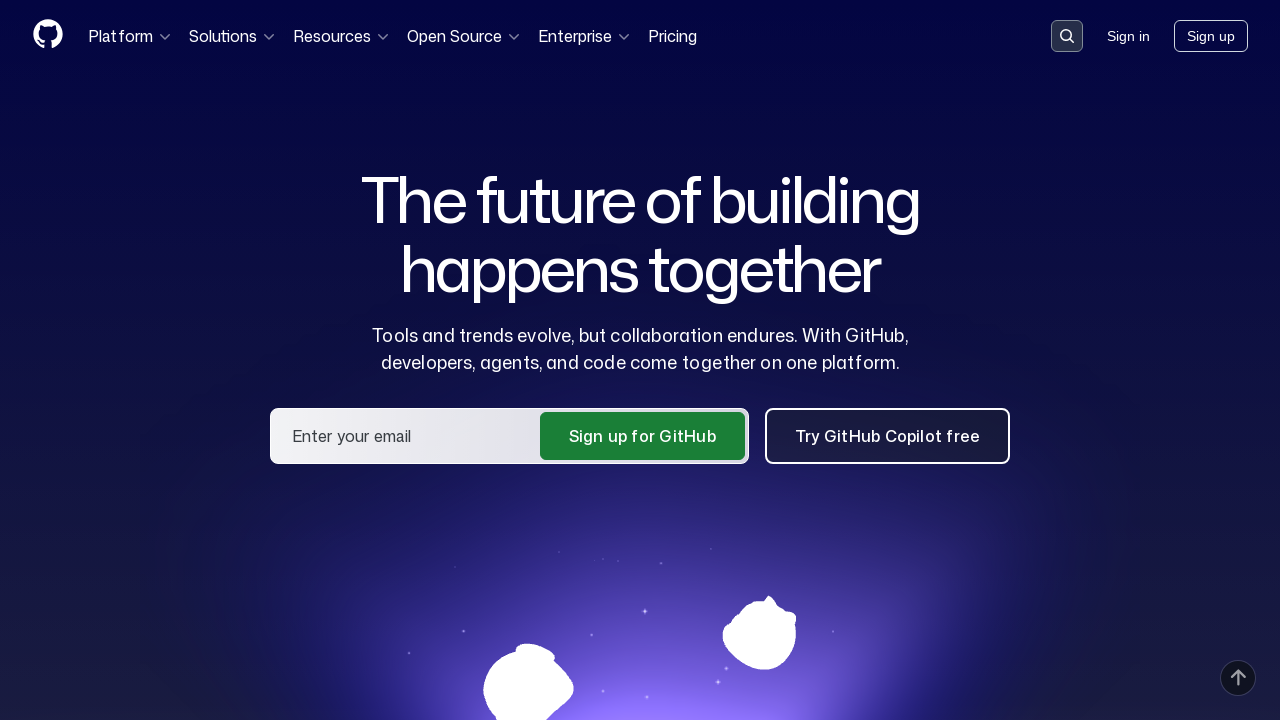

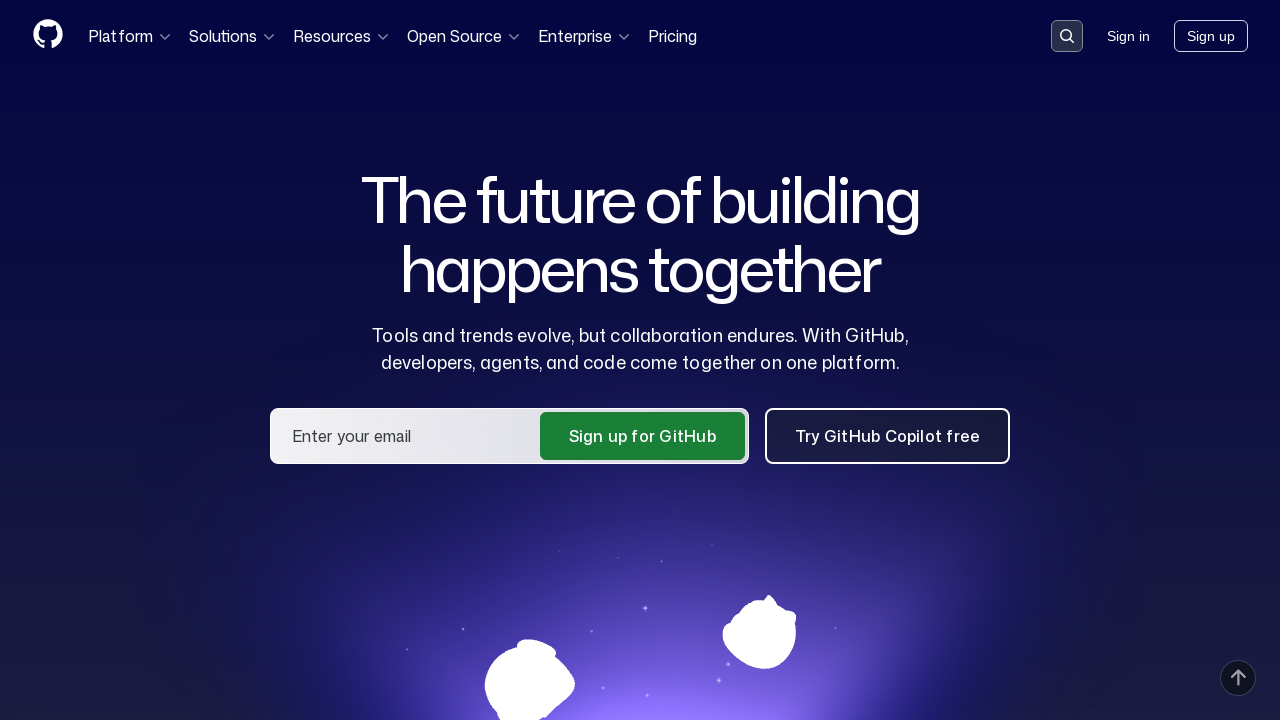